Tests the search functionality on Brunch.co.kr by clicking the search button, entering a search keyword, submitting the search, and scrolling through the results to load more content.

Starting URL: https://brunch.co.kr/

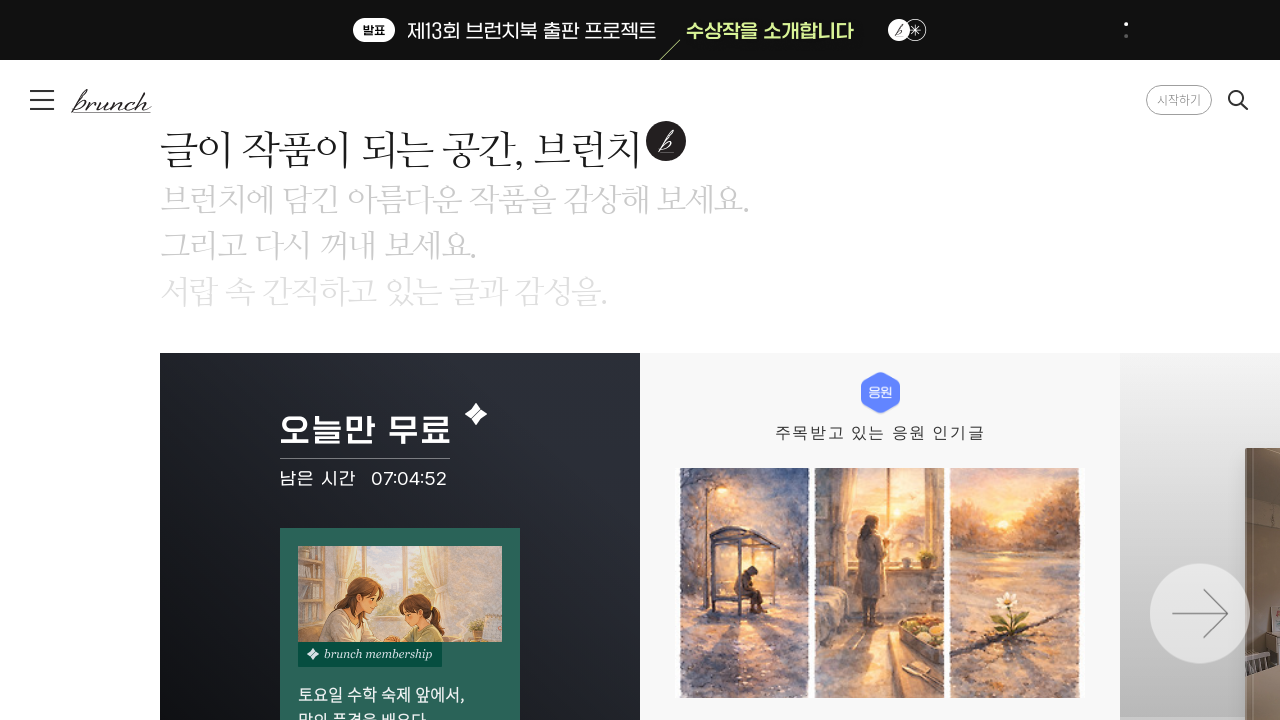

Clicked search menu button at (1239, 101) on #btnServiceMenuSearch
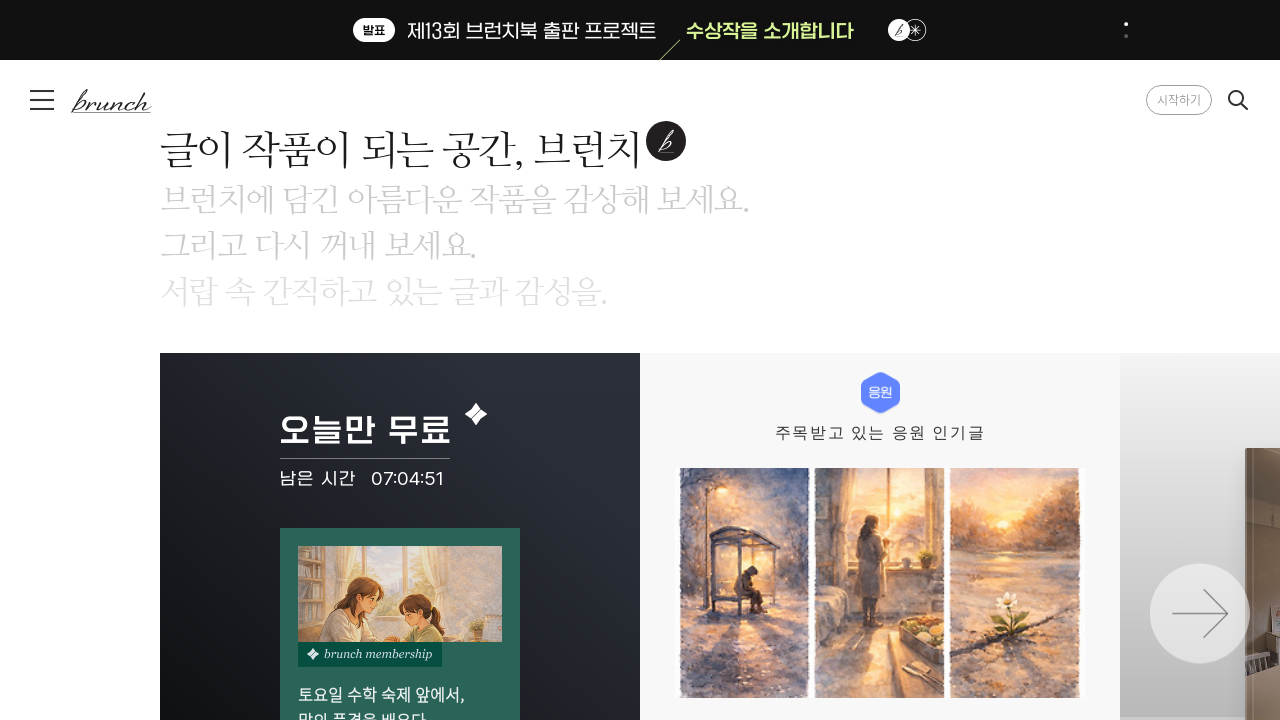

Search input field became visible
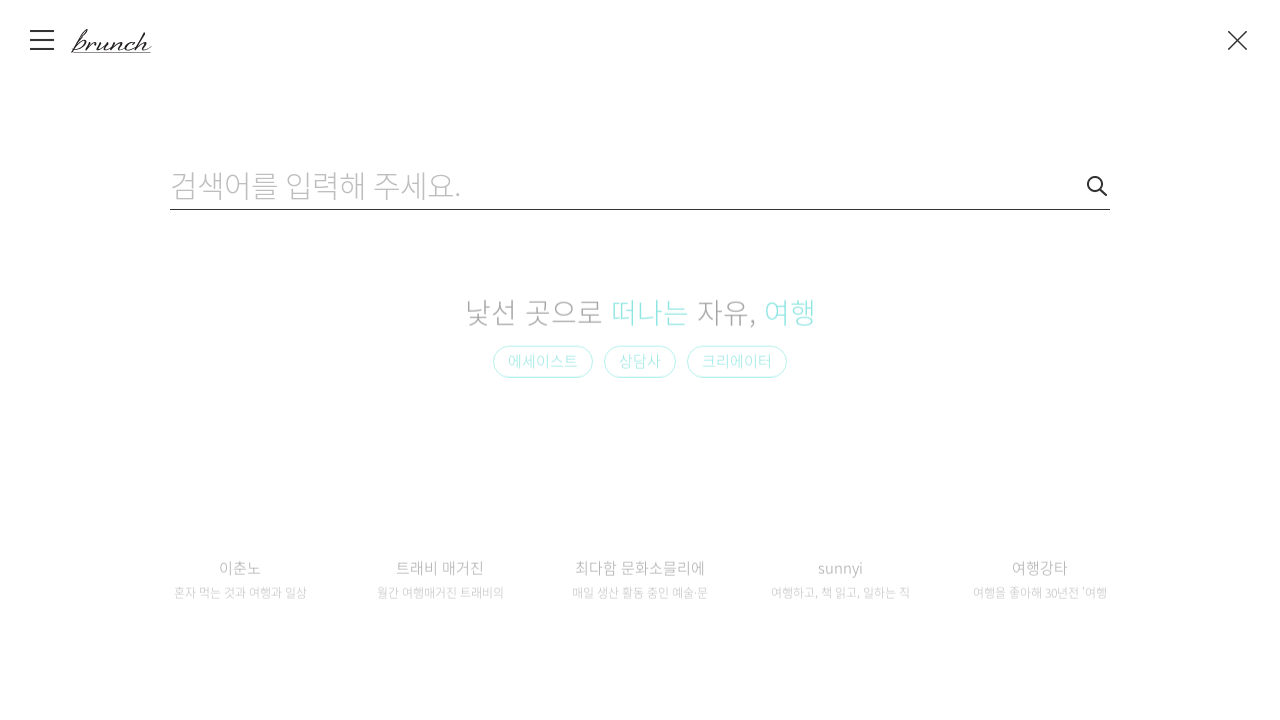

Entered search keyword '여행 에세이' in search field on #txt_search
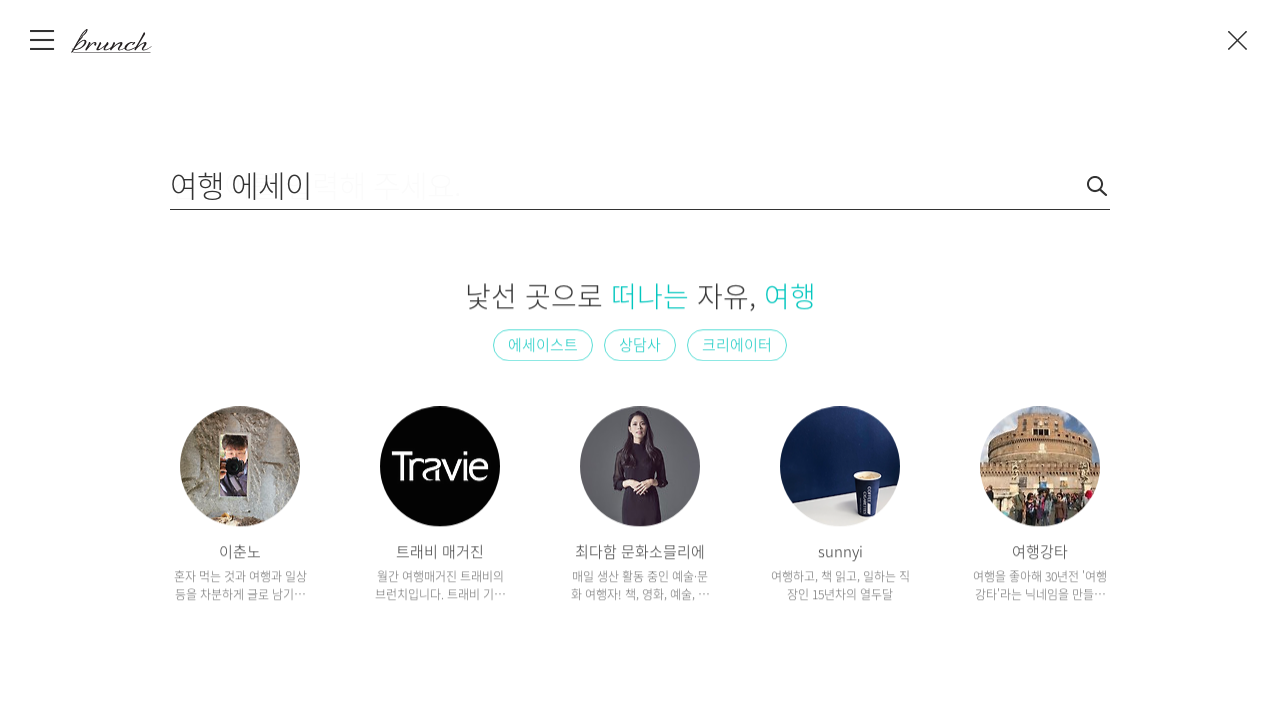

Pressed Enter to submit search on #txt_search
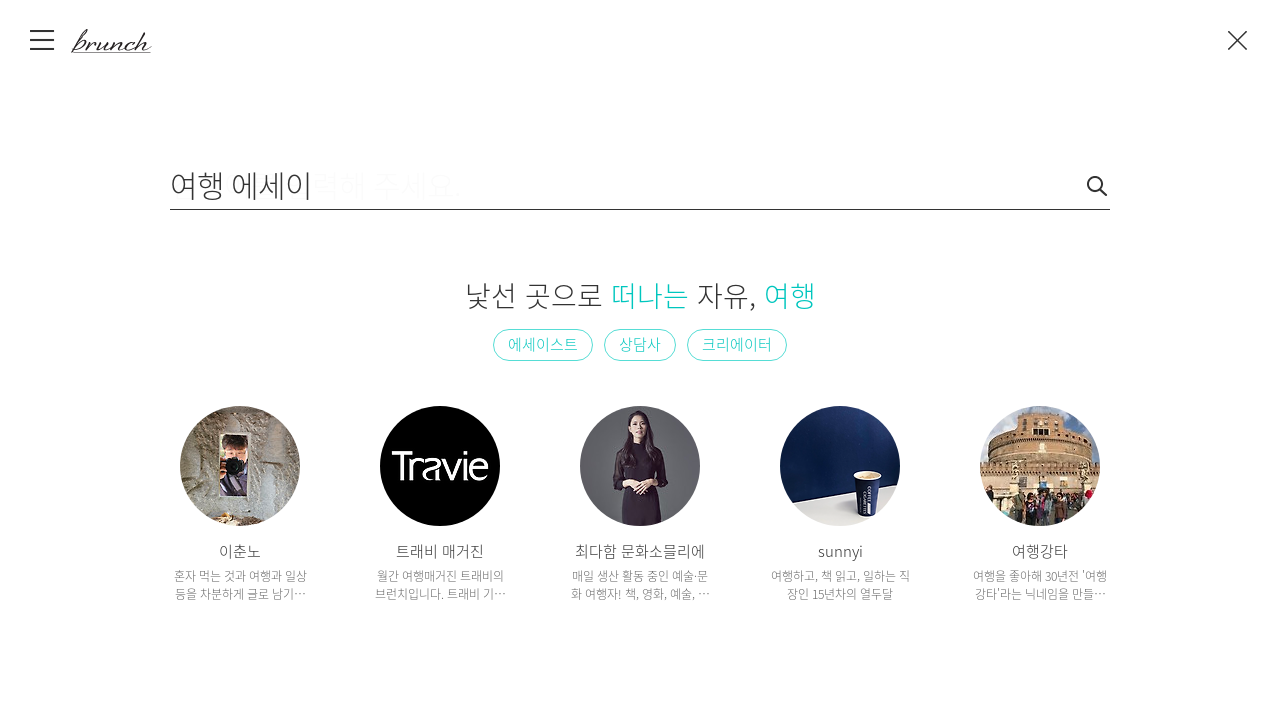

Search results loaded successfully
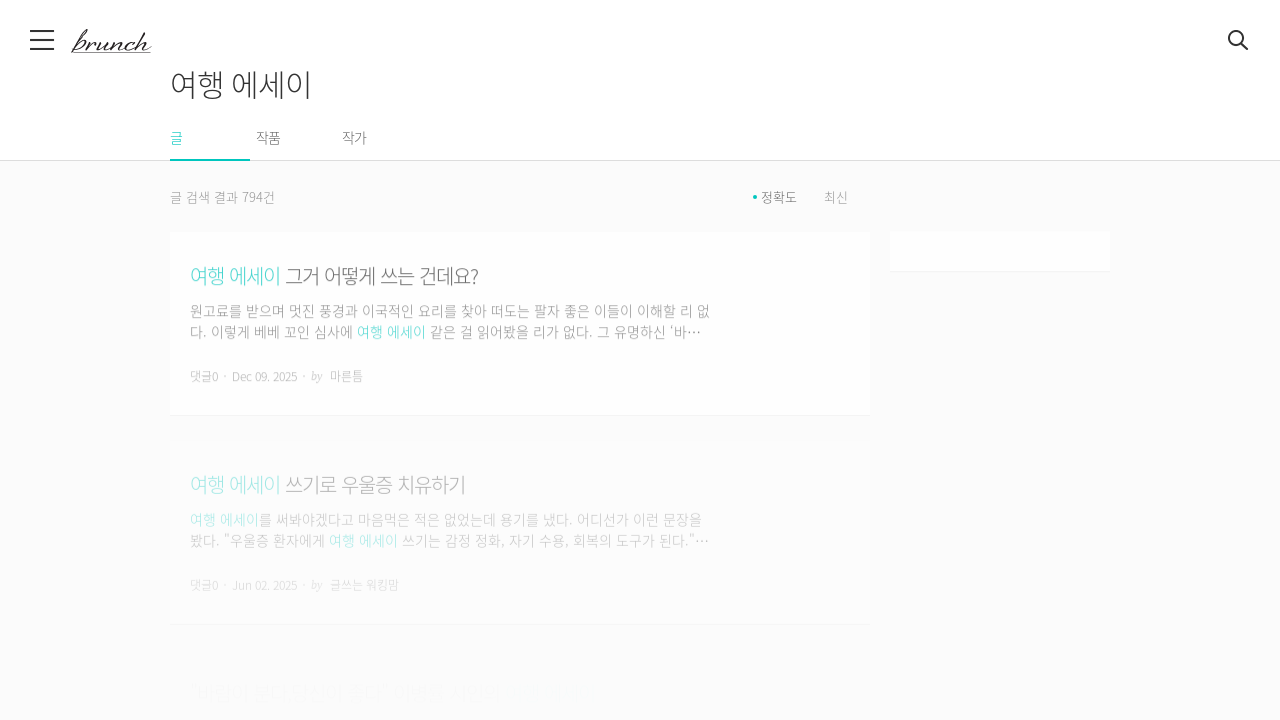

Scrolled to bottom of page to load more results
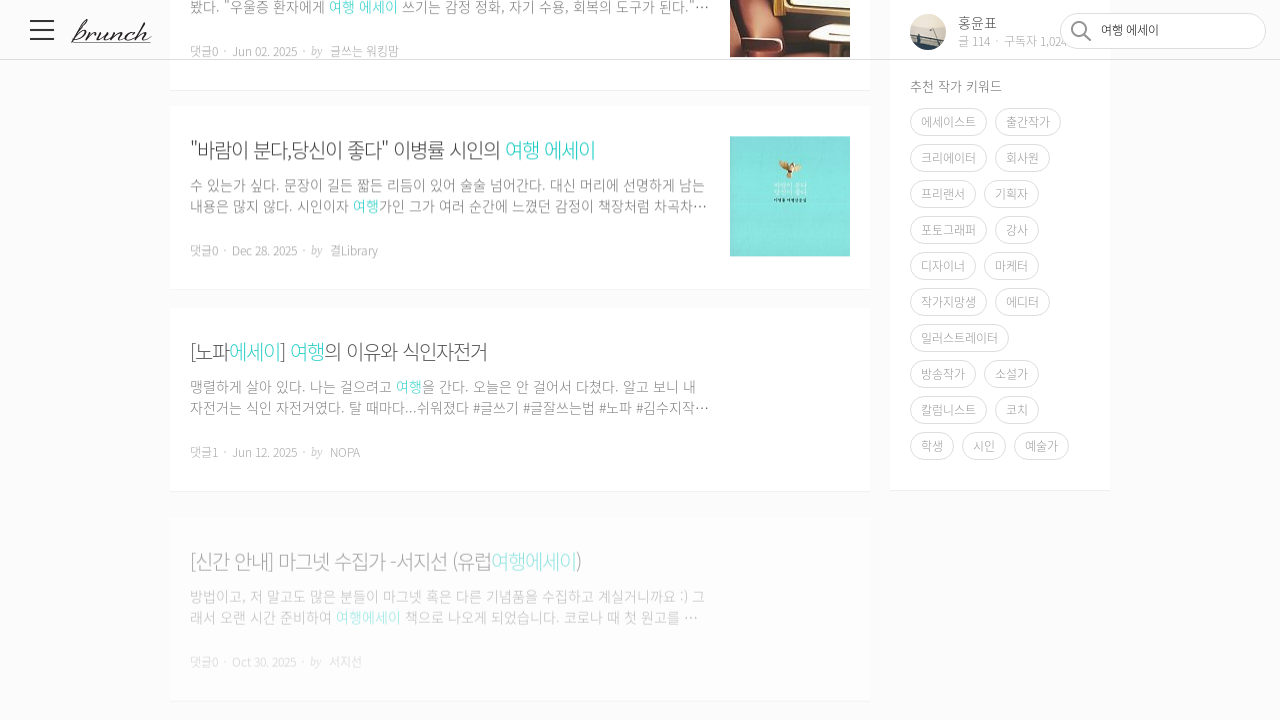

Waited 2 seconds for content to load
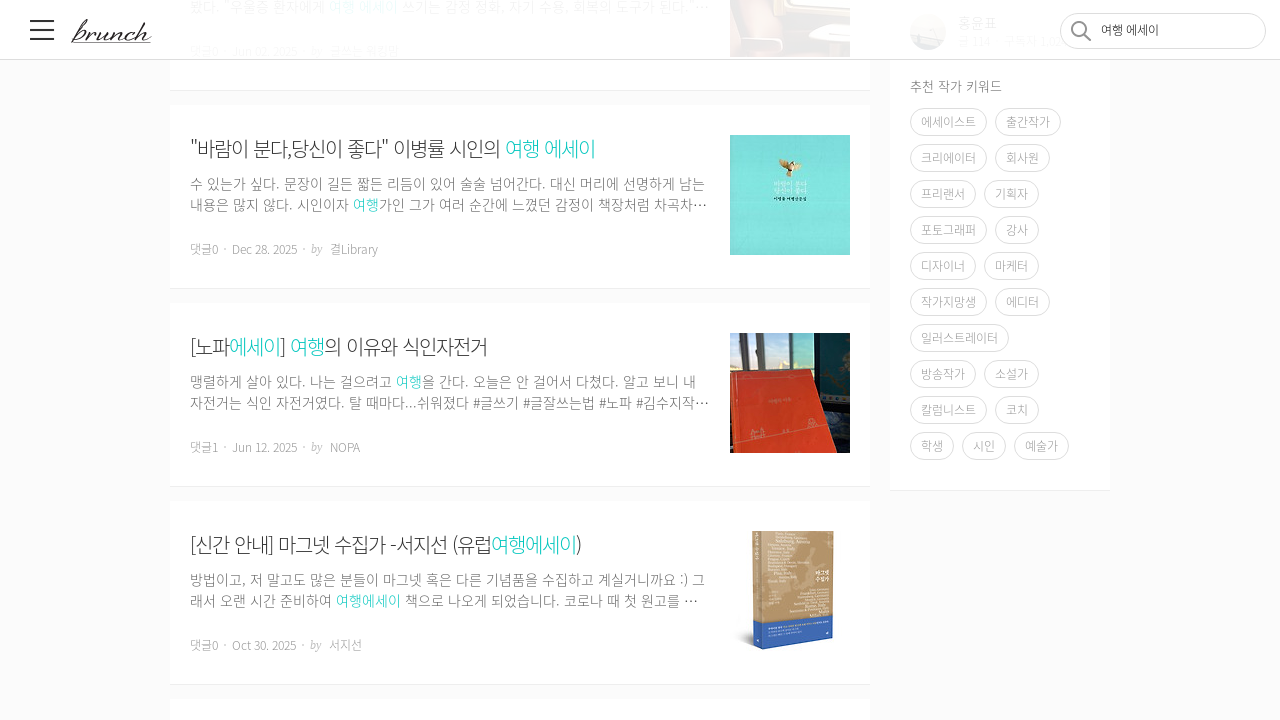

Scrolled up slightly to trigger additional content loading
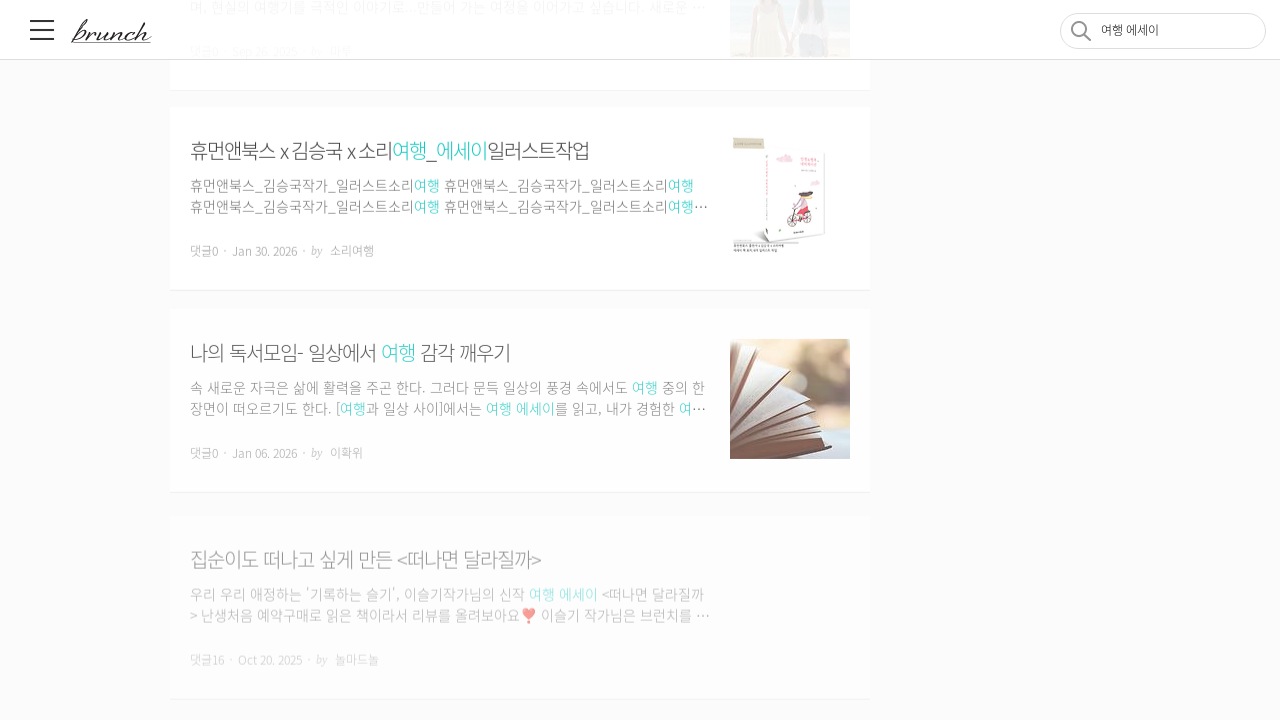

Waited 2 seconds for additional content to load
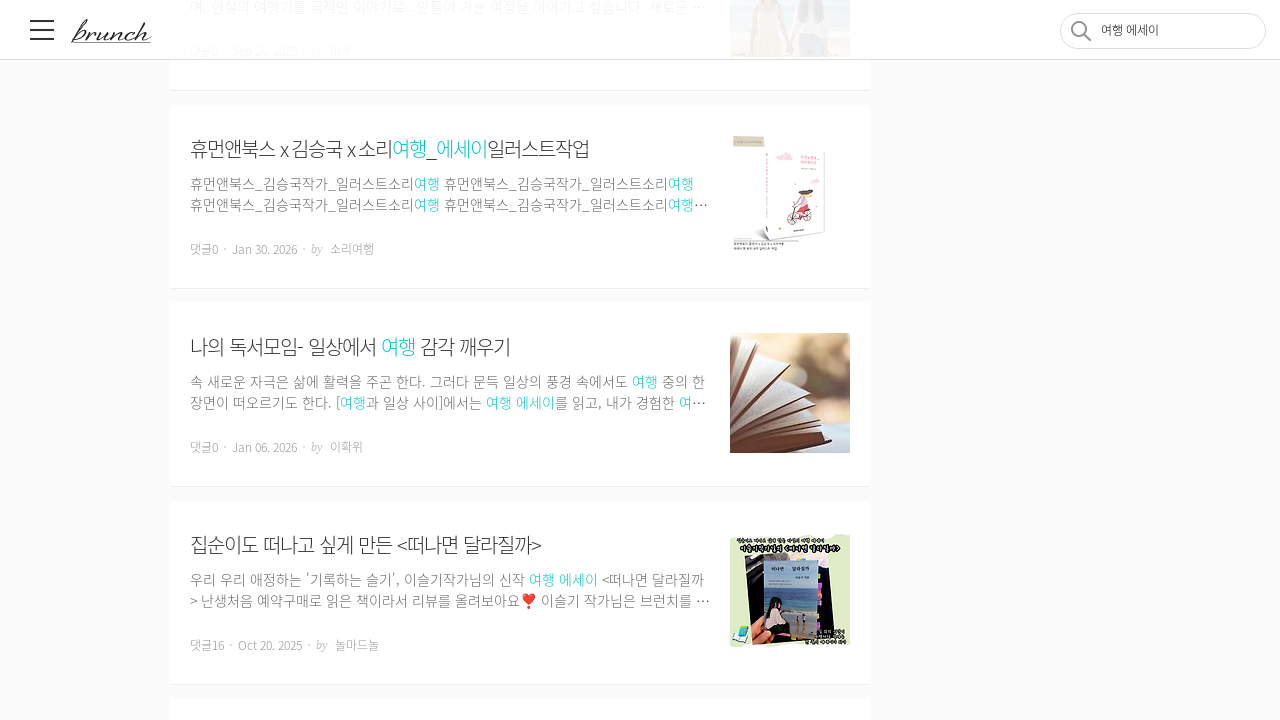

Scrolled to bottom of page to load more results
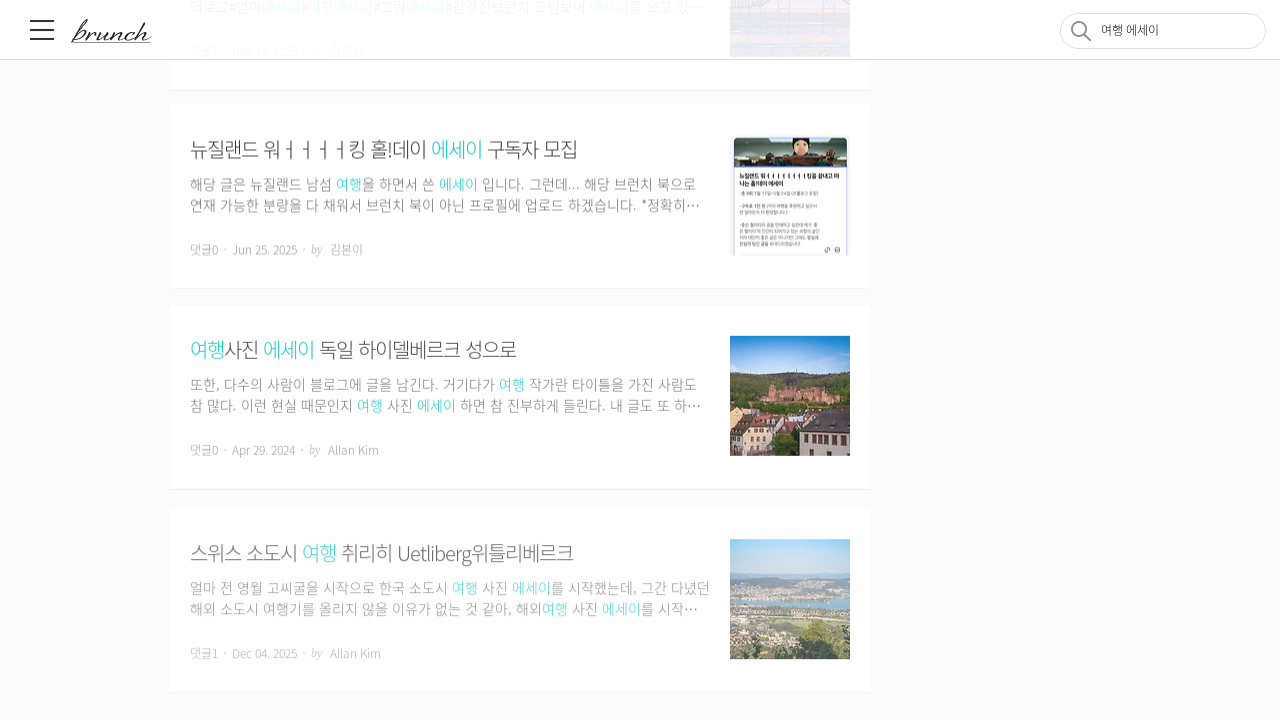

Waited 2 seconds for content to load
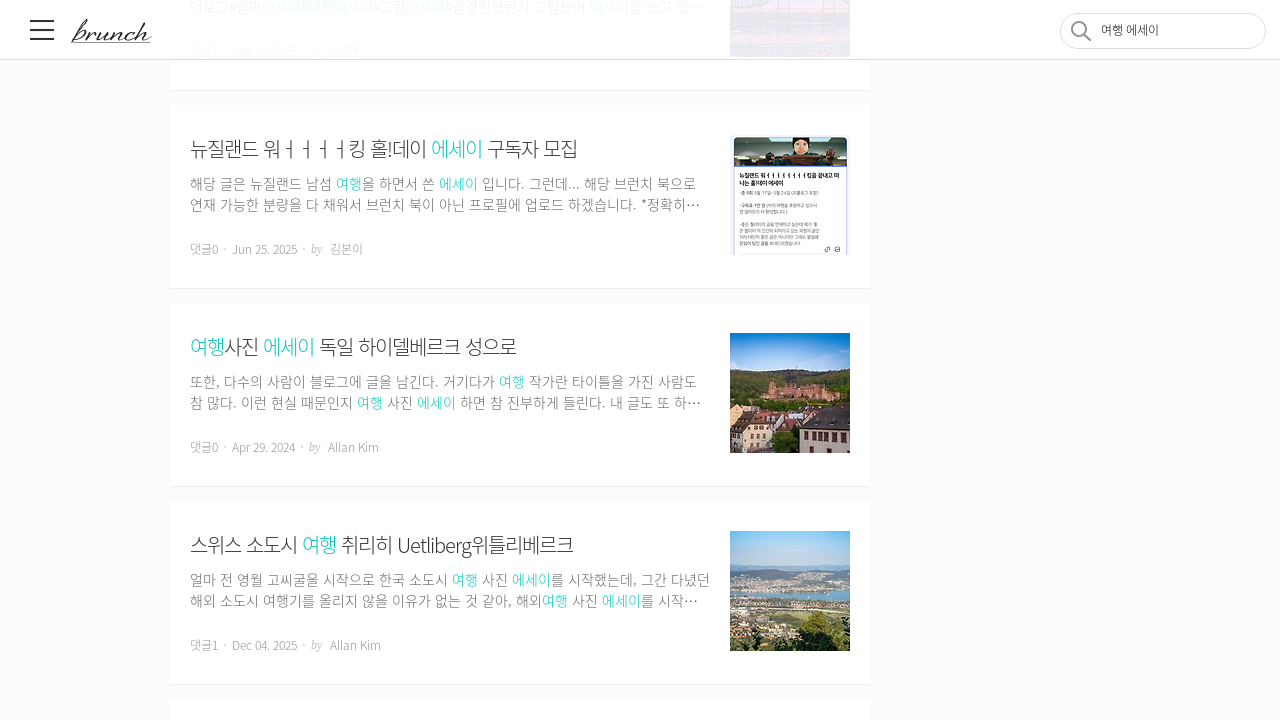

Scrolled up slightly to trigger additional content loading
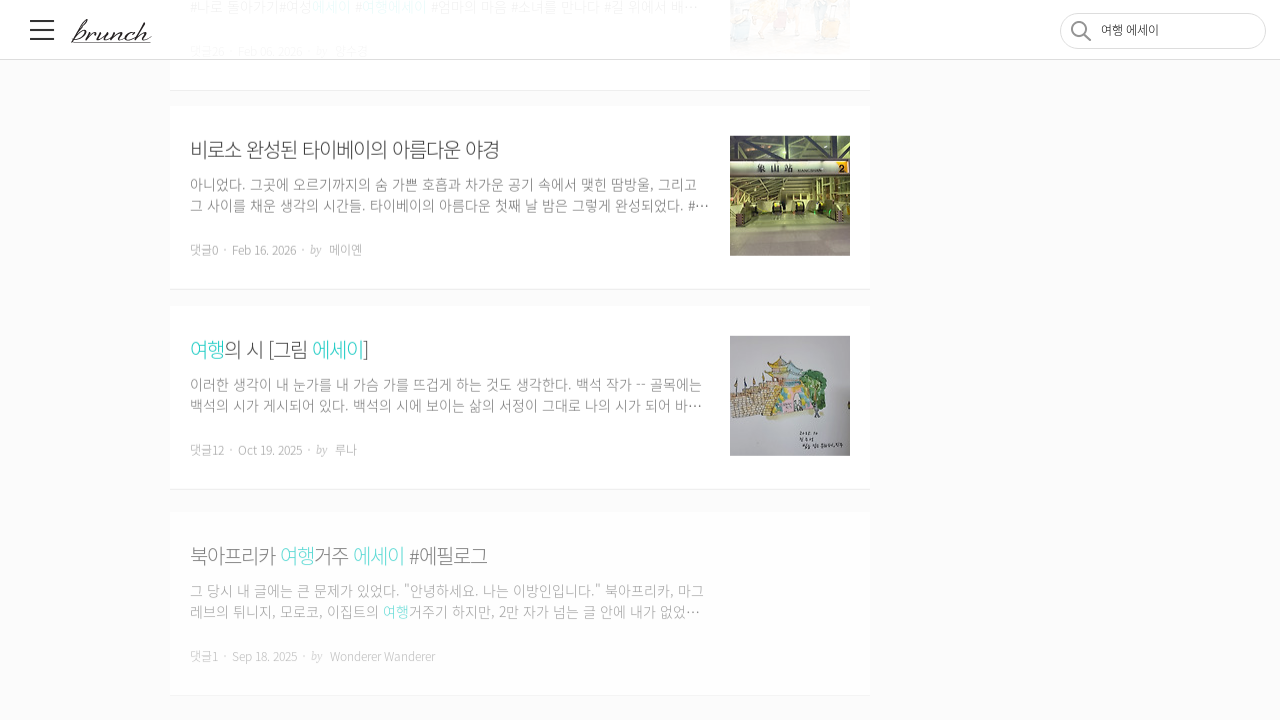

Waited 2 seconds for additional content to load
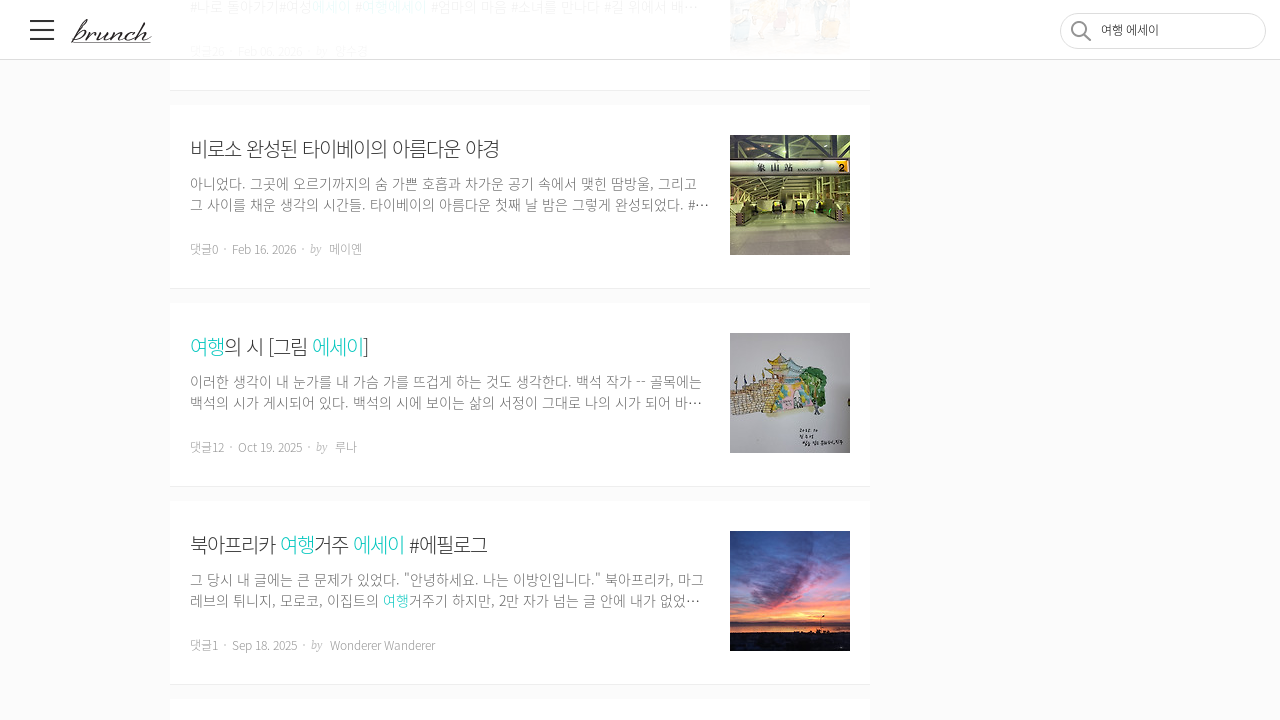

Scrolled to bottom of page to load more results
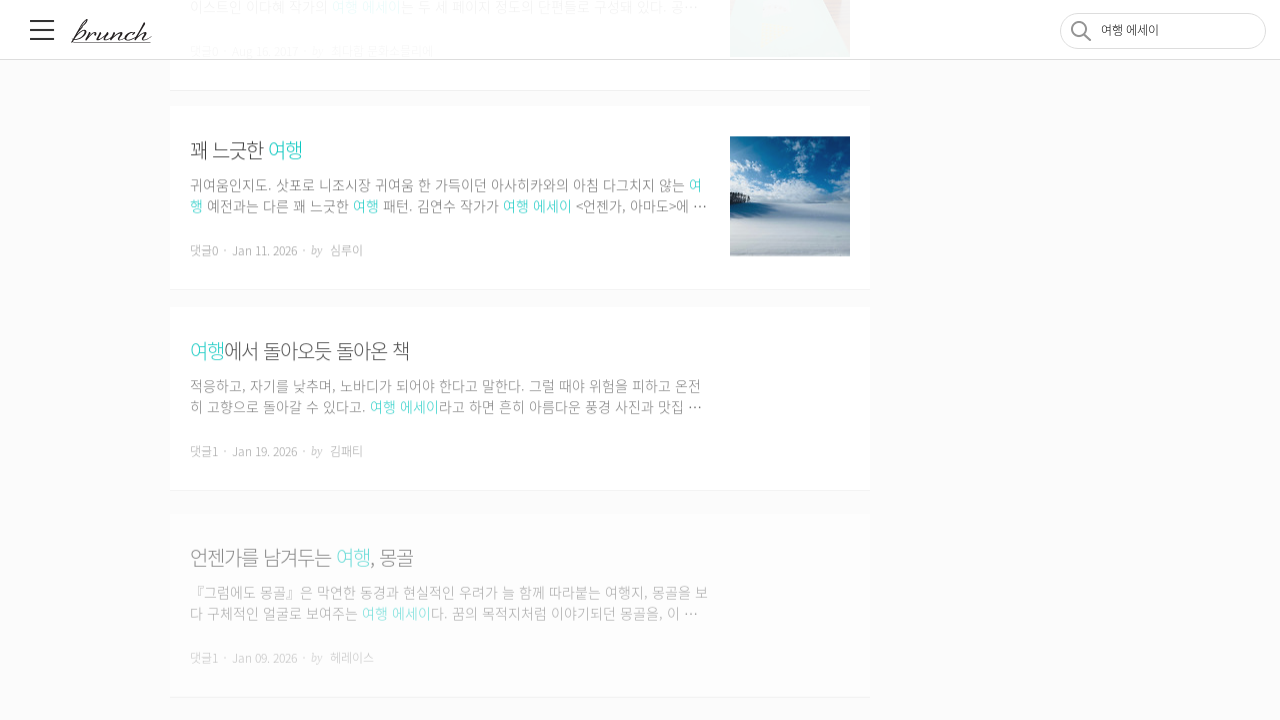

Waited 2 seconds for content to load
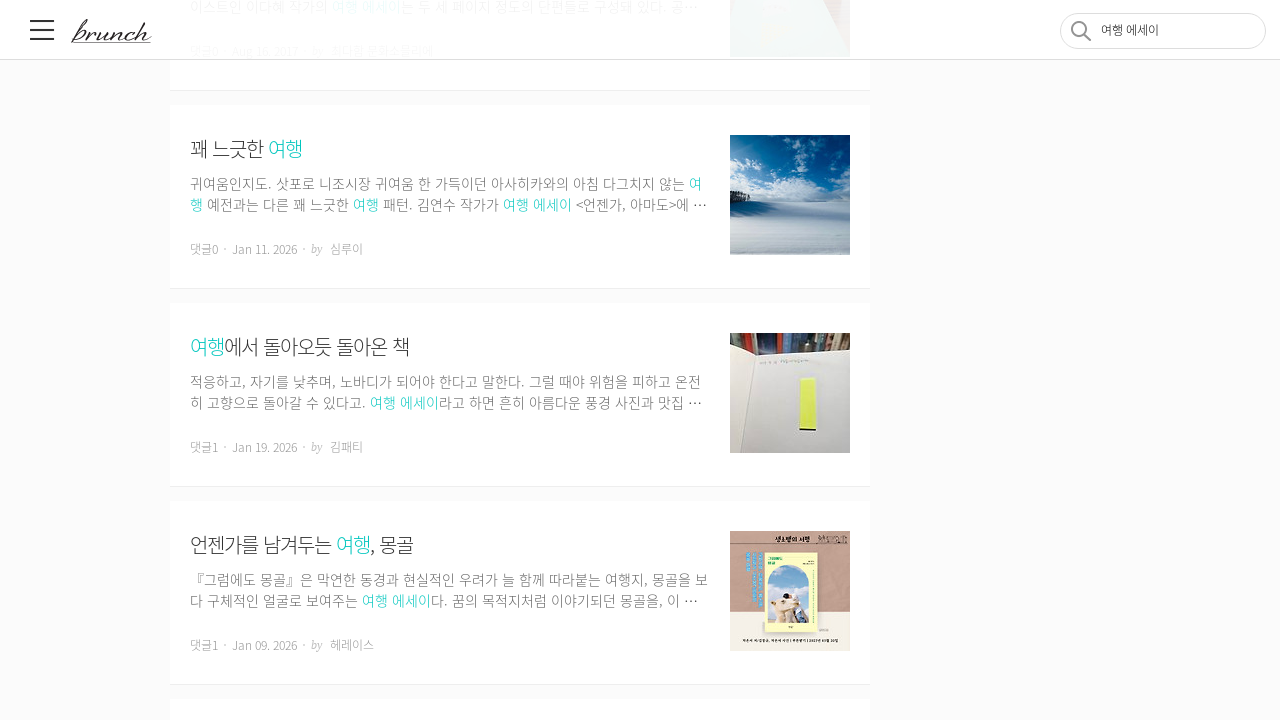

Scrolled up slightly to trigger additional content loading
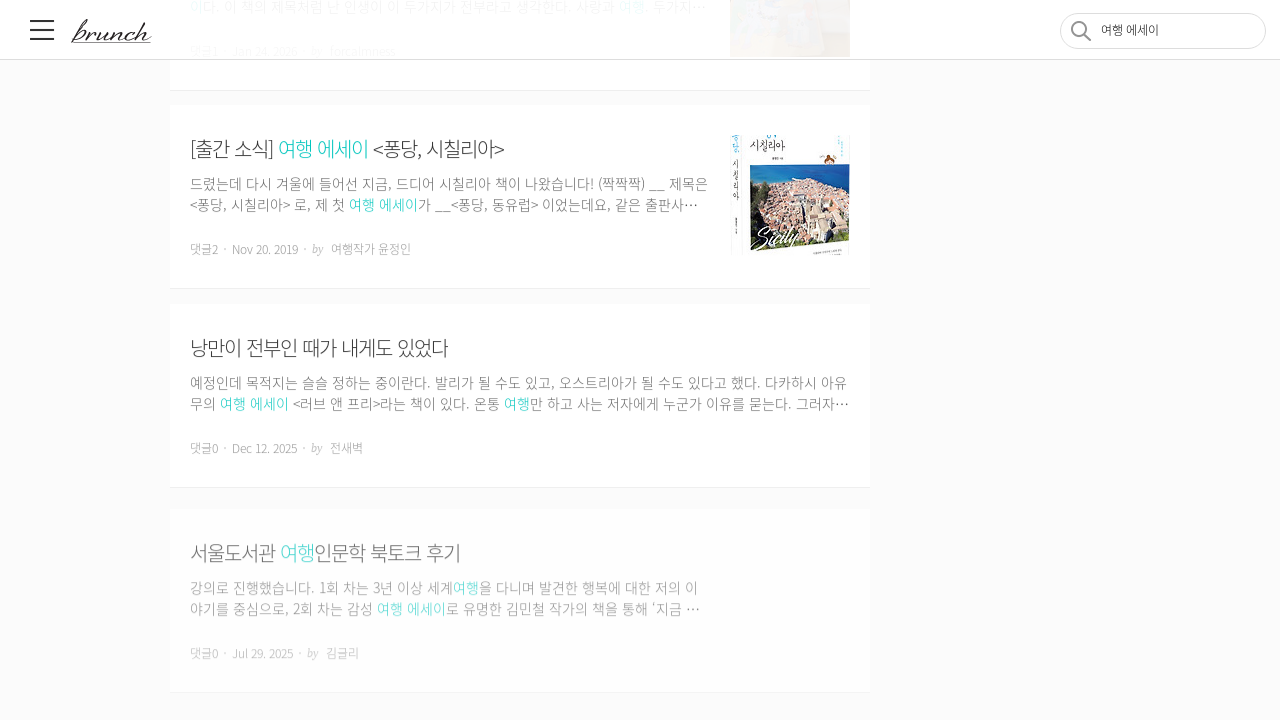

Waited 2 seconds for additional content to load
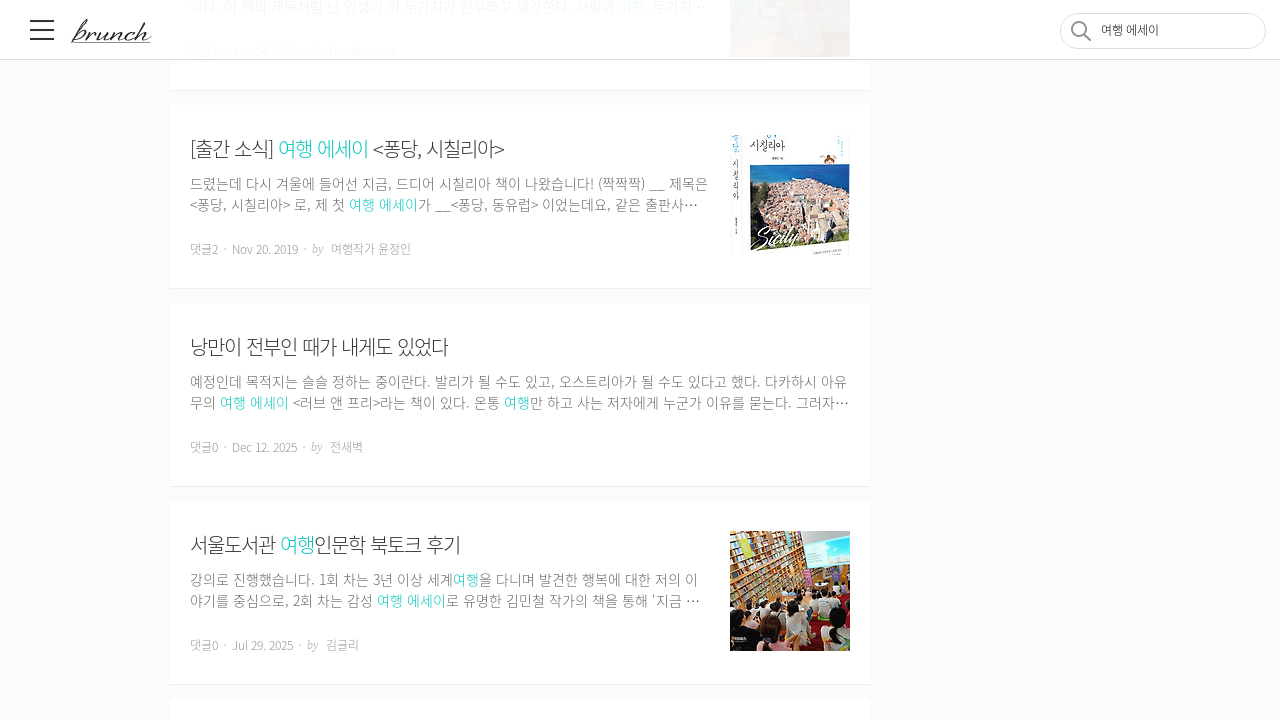

Verified search results are present on the page
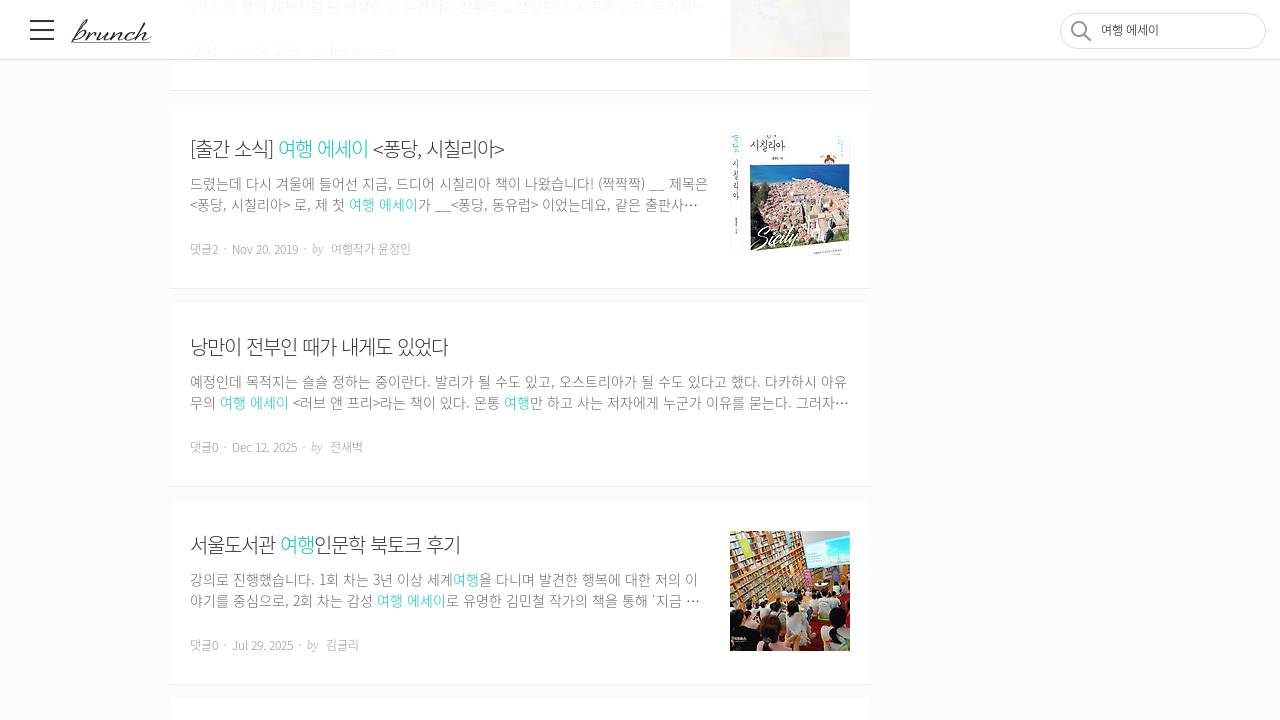

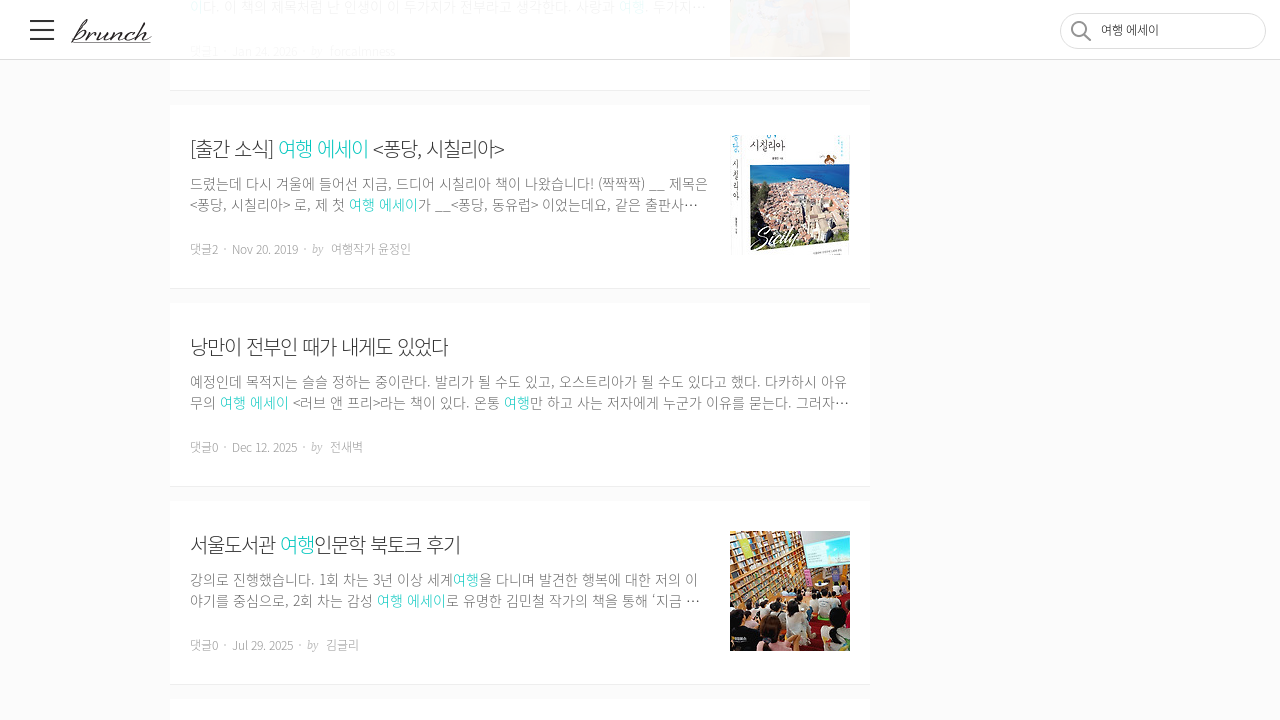